Tests displaying jQuery Growl notifications on a webpage by injecting jQuery and jQuery Growl scripts, then triggering various notification types (default, error, notice, warning).

Starting URL: http://the-internet.herokuapp.com

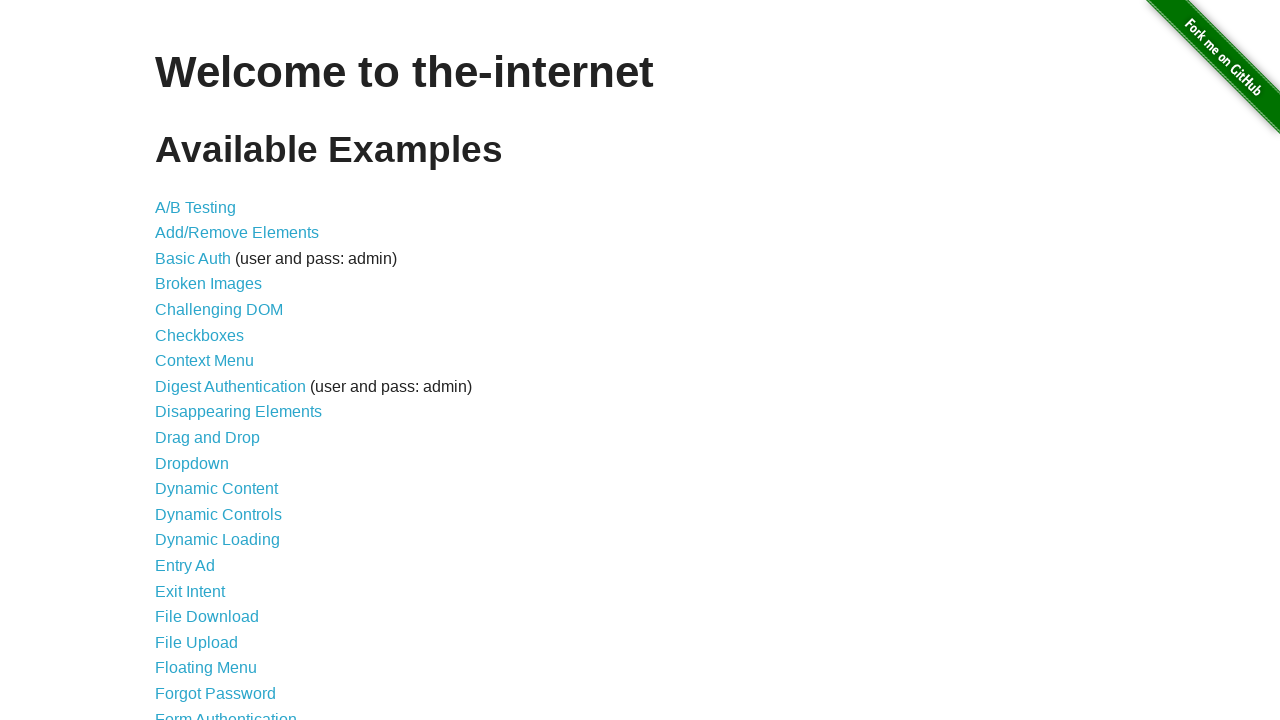

Injected jQuery library into page
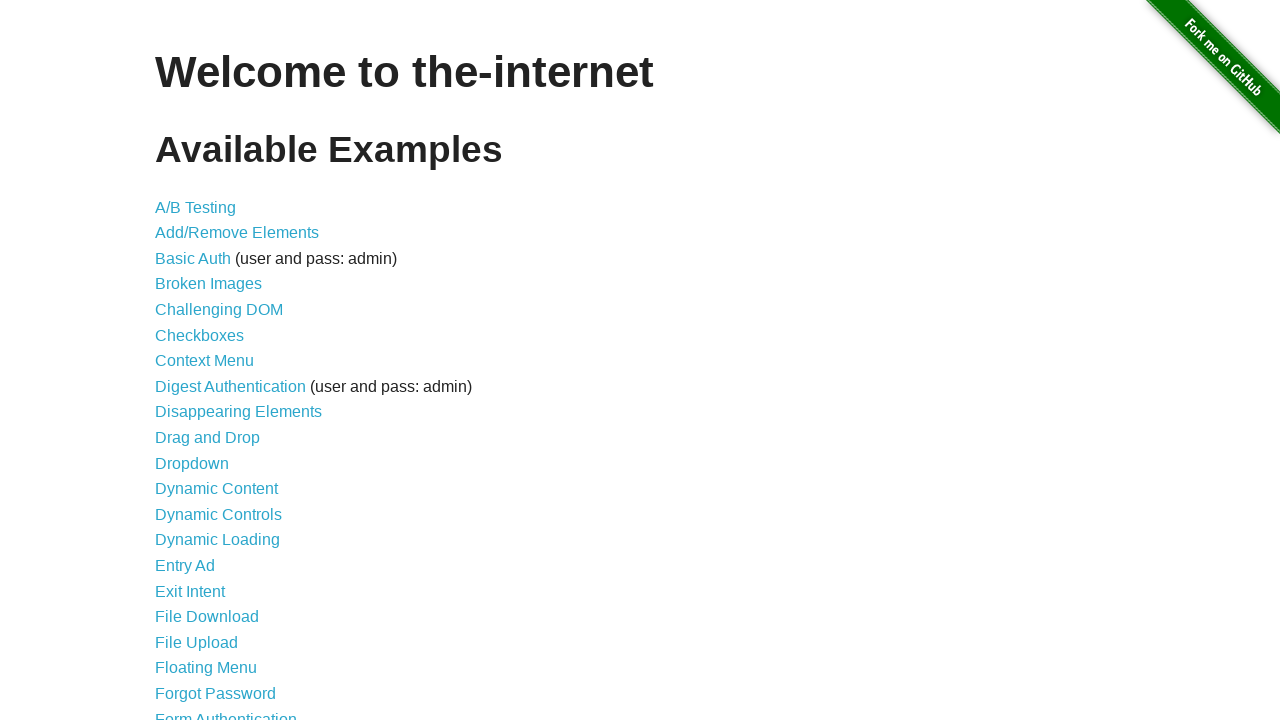

Injected jQuery Growl plugin script
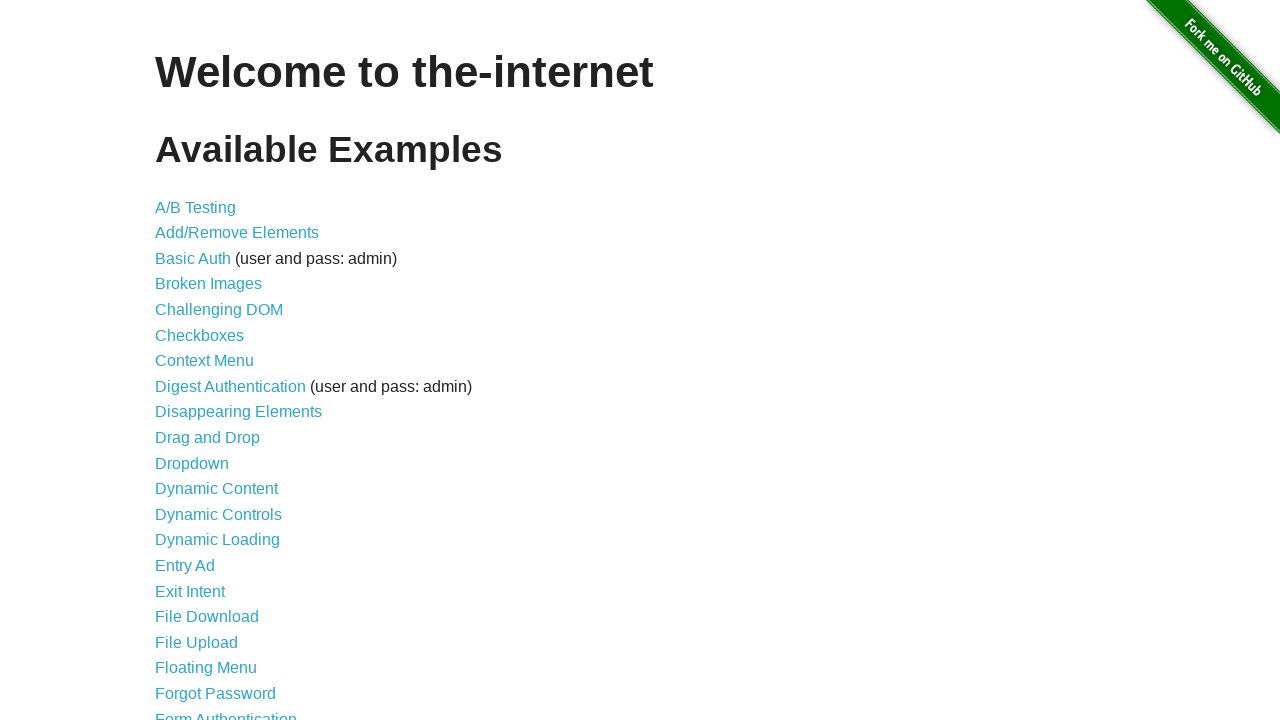

Injected jQuery Growl CSS styles
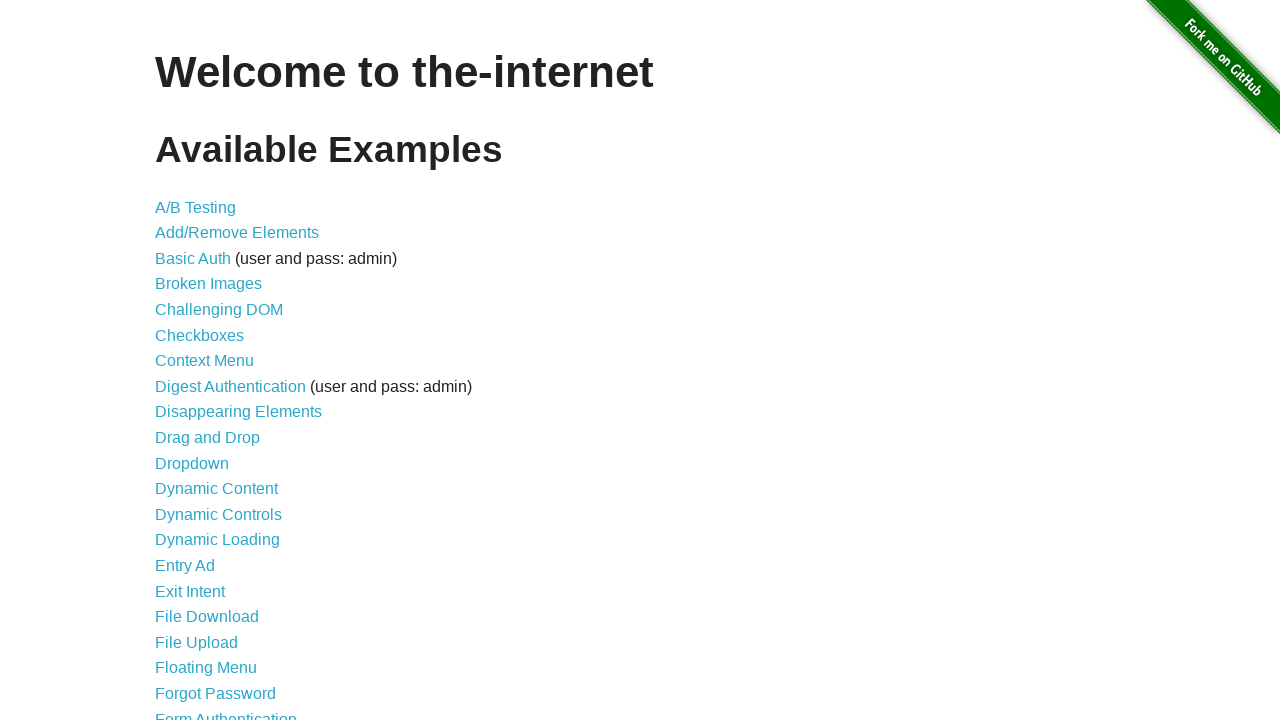

Waited for jQuery Growl scripts and styles to load
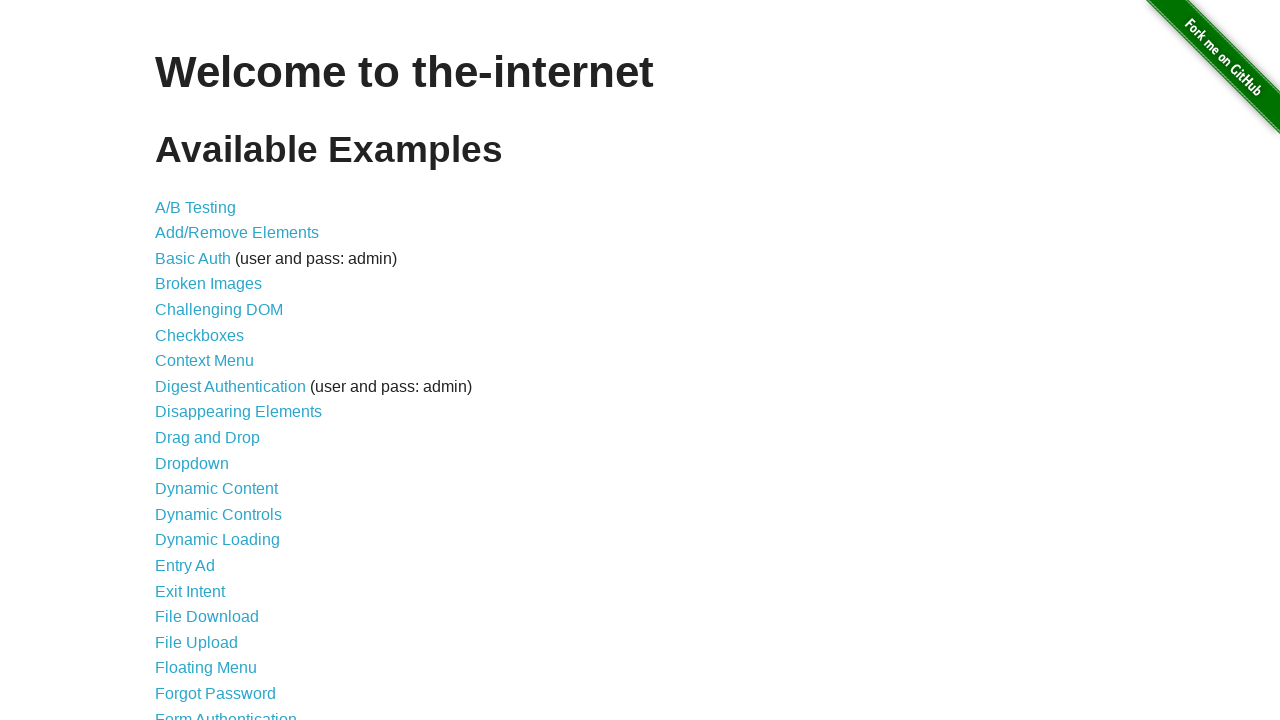

Displayed default growl notification with title 'GET'
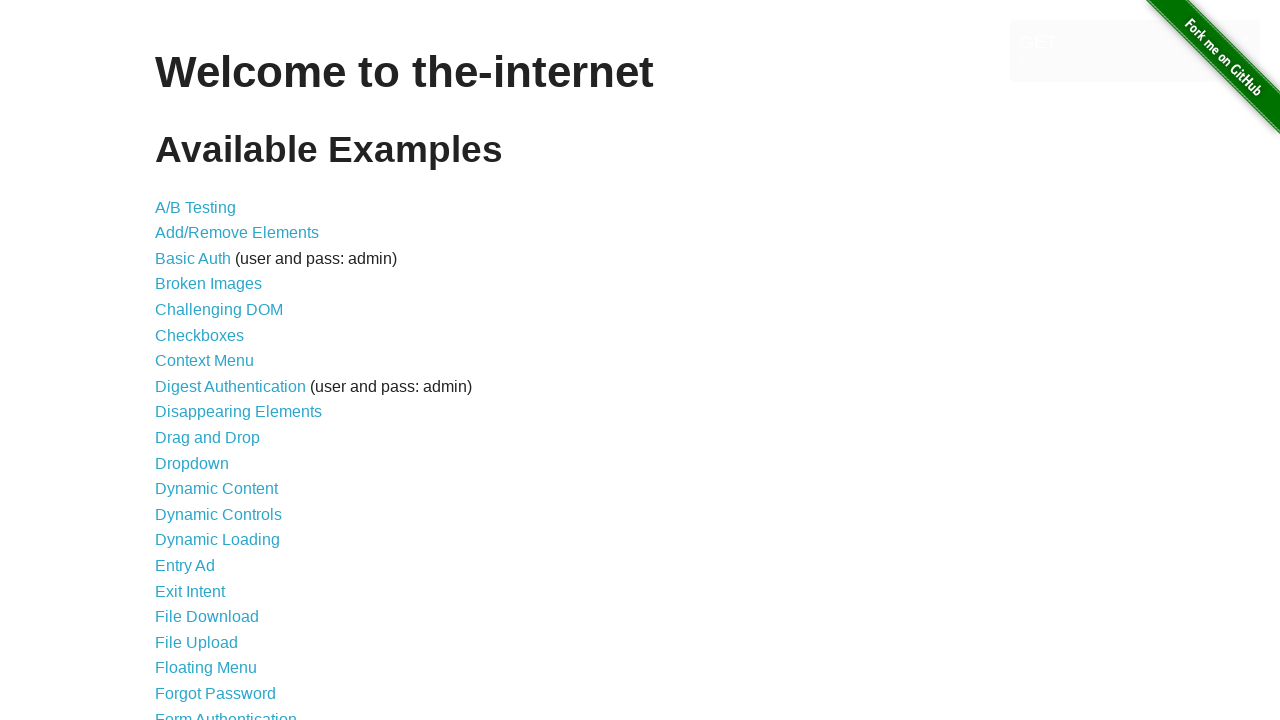

Displayed error growl notification
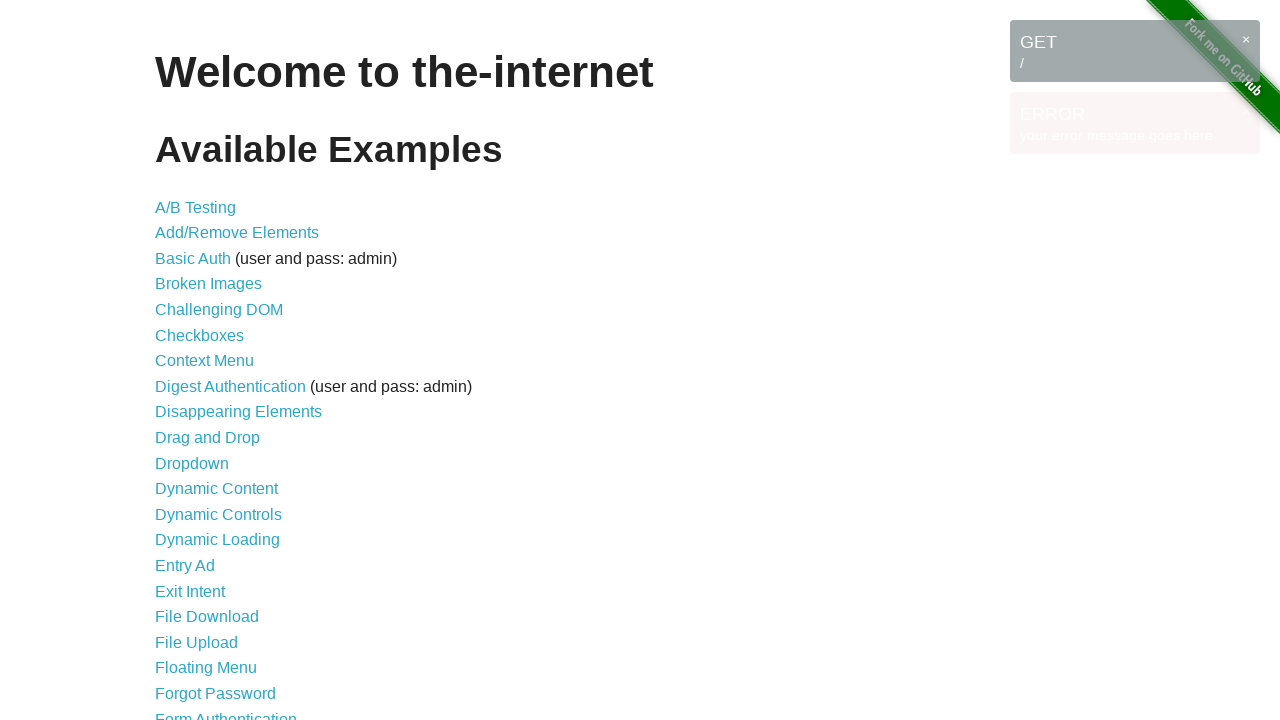

Displayed notice growl notification
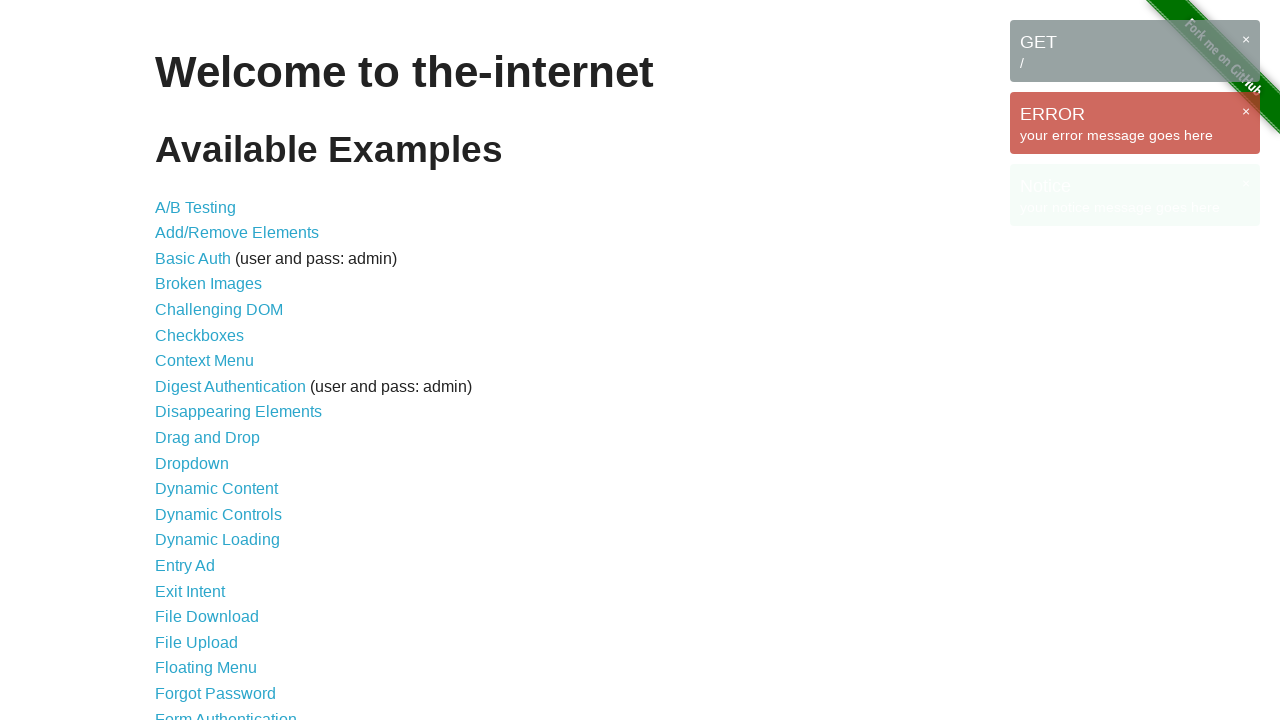

Displayed warning growl notification
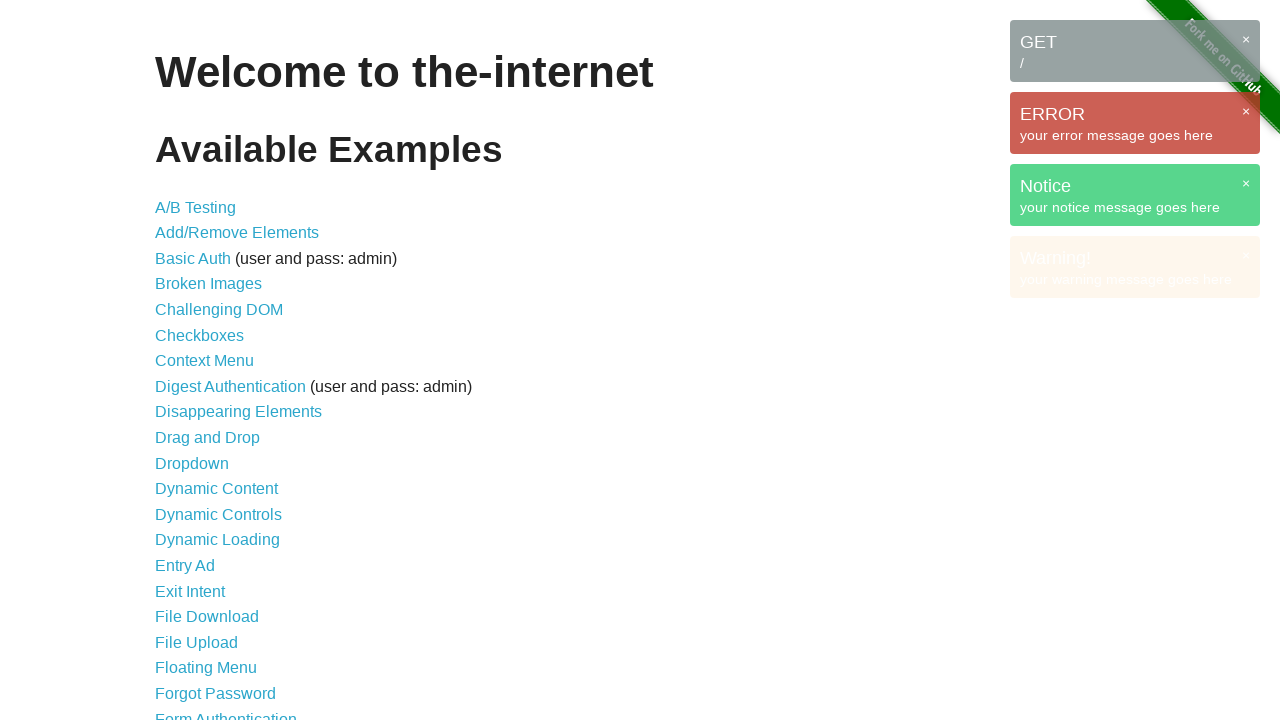

Waited 3 seconds to view all growl notifications
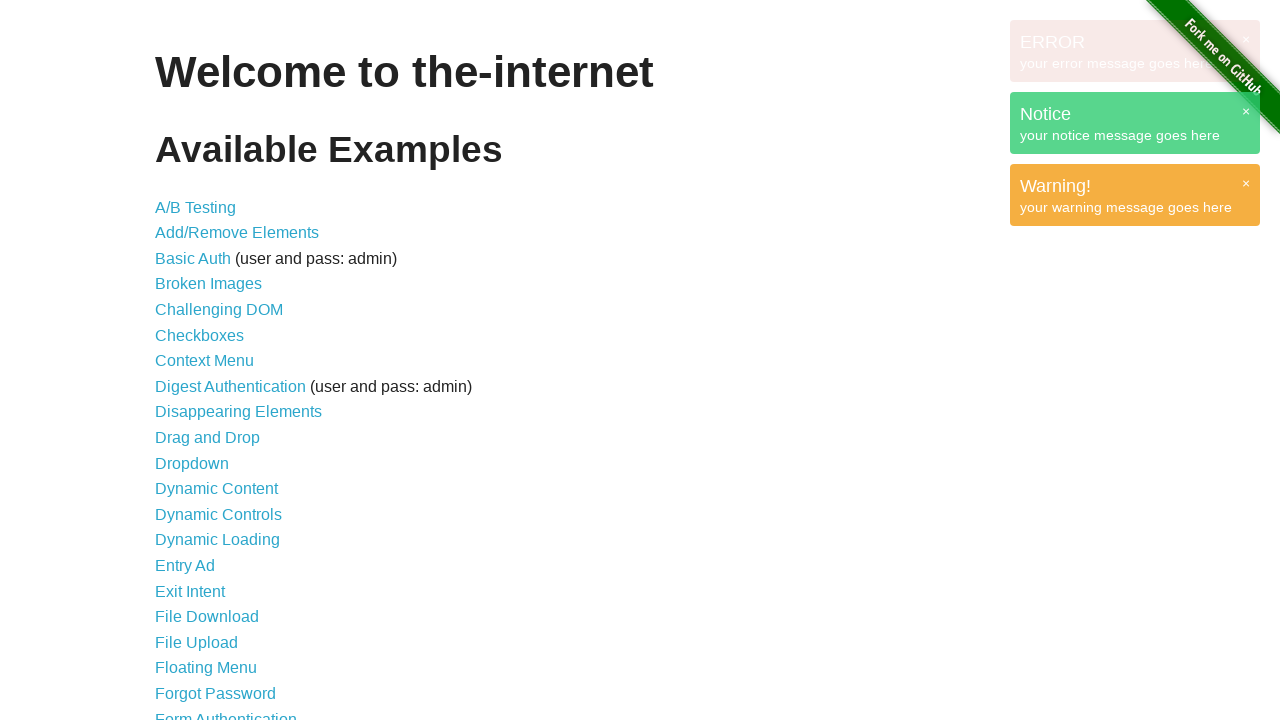

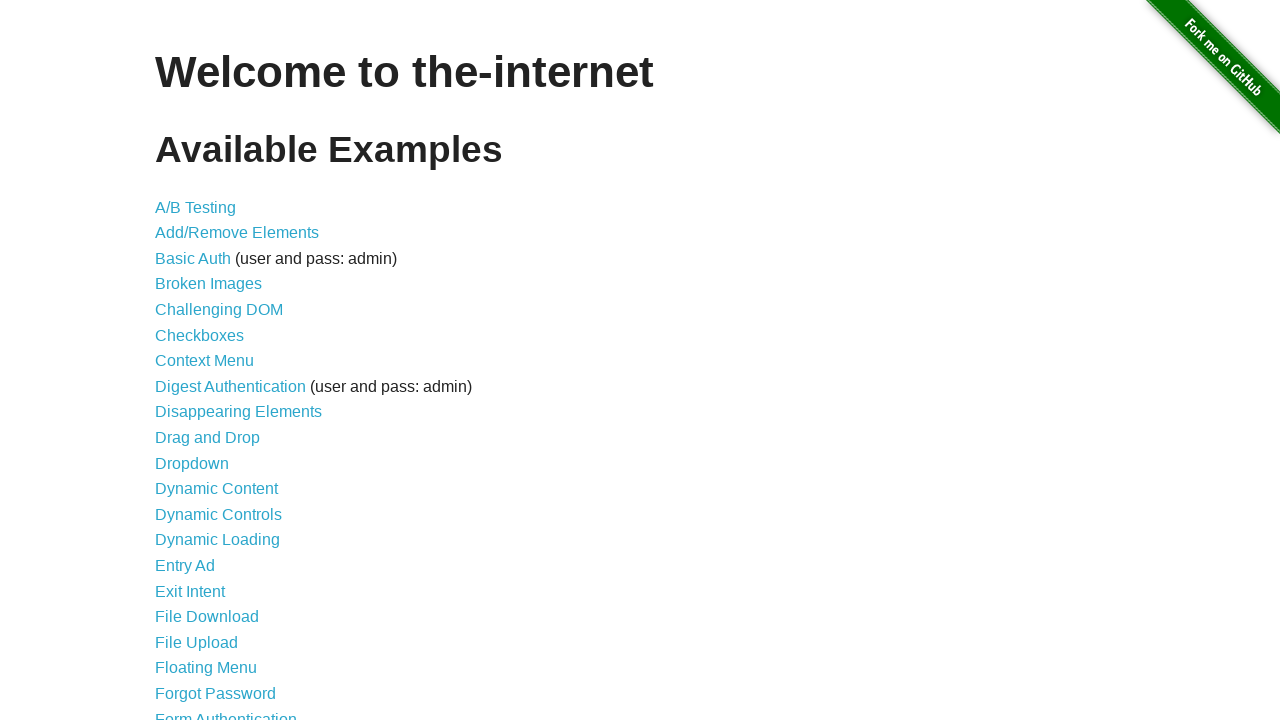